Tests table interaction by navigating through table cells and reading their content

Starting URL: https://only-testing-blog.blogspot.com/2014/01/textbox.html

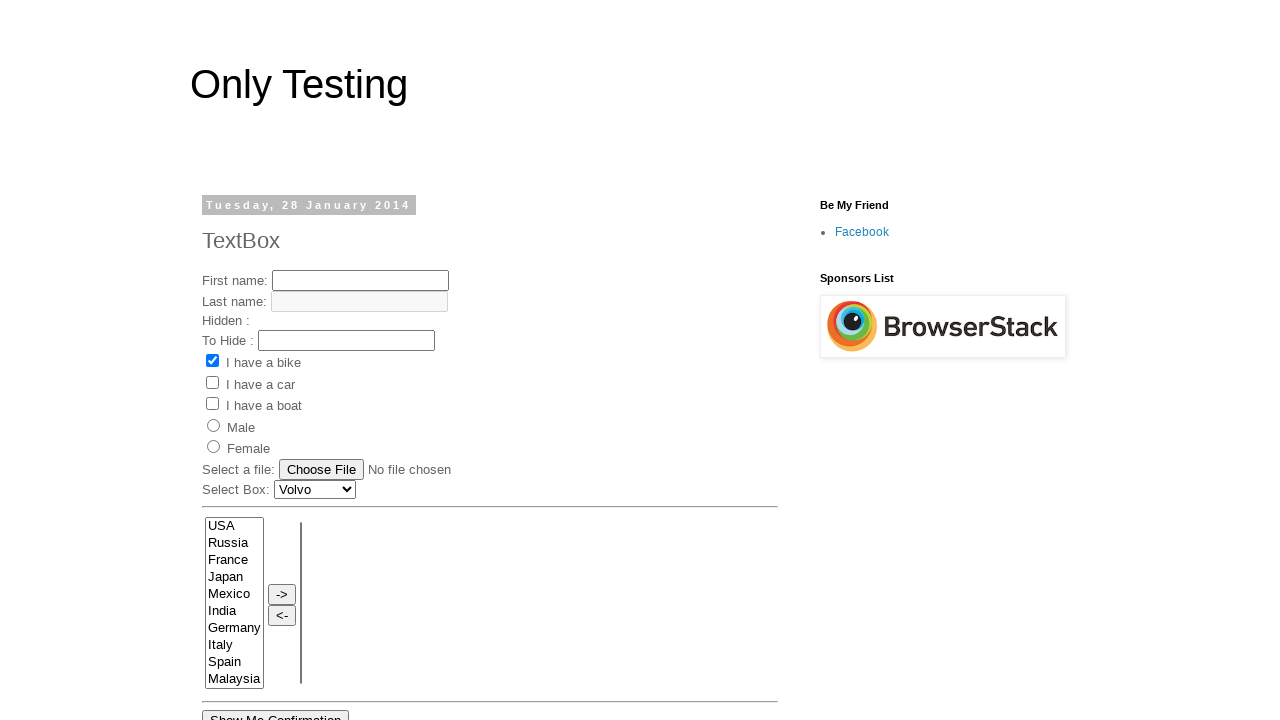

Table element loaded and became visible
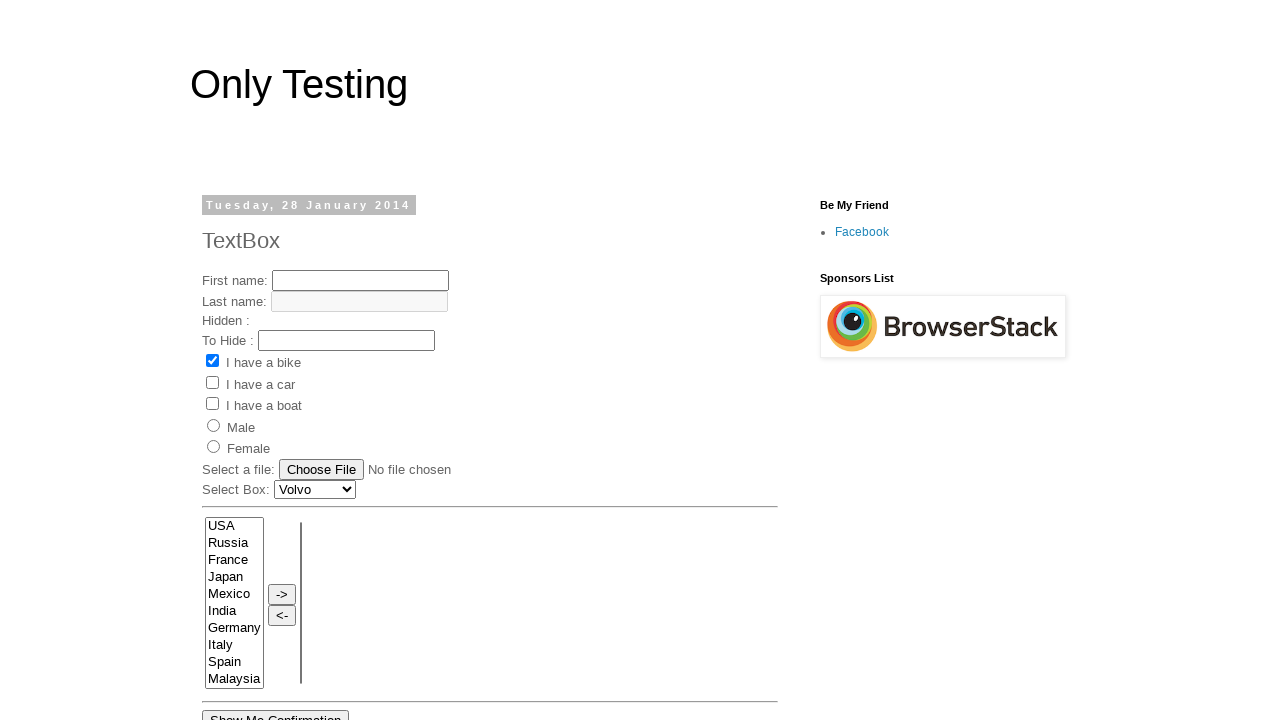

Retrieved table row count: 3 rows
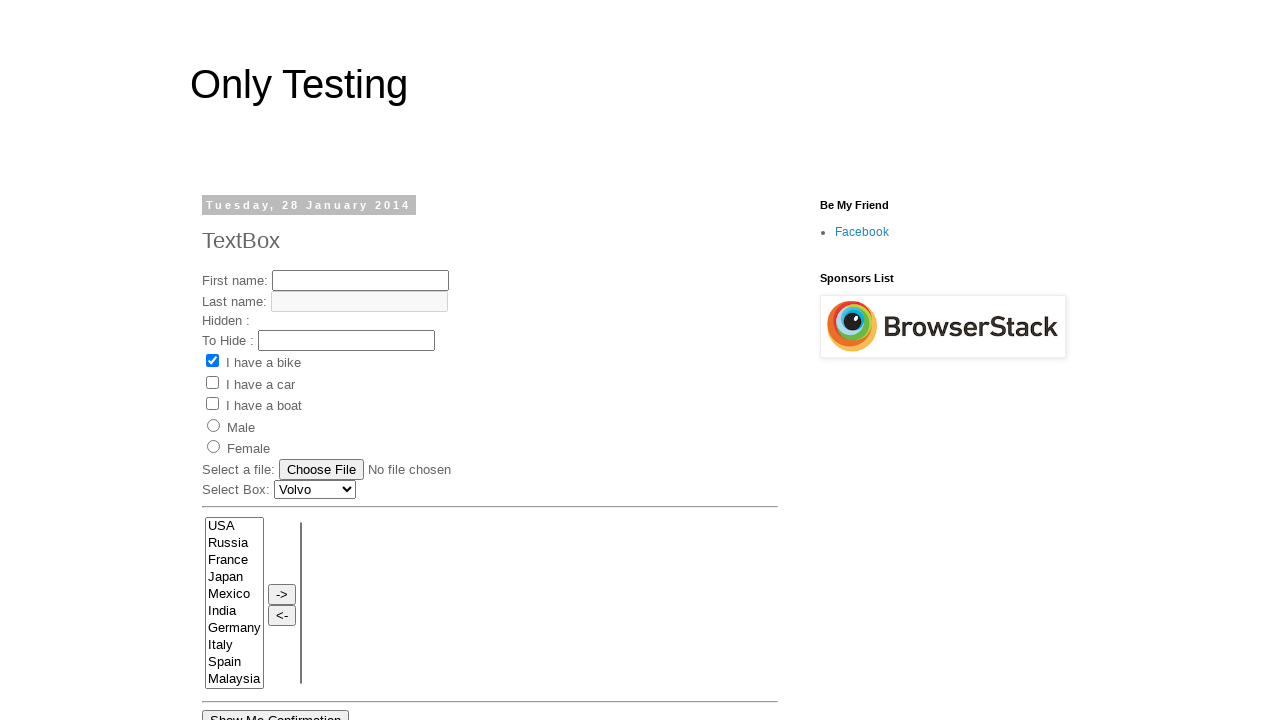

Retrieved table column count: 6 columns
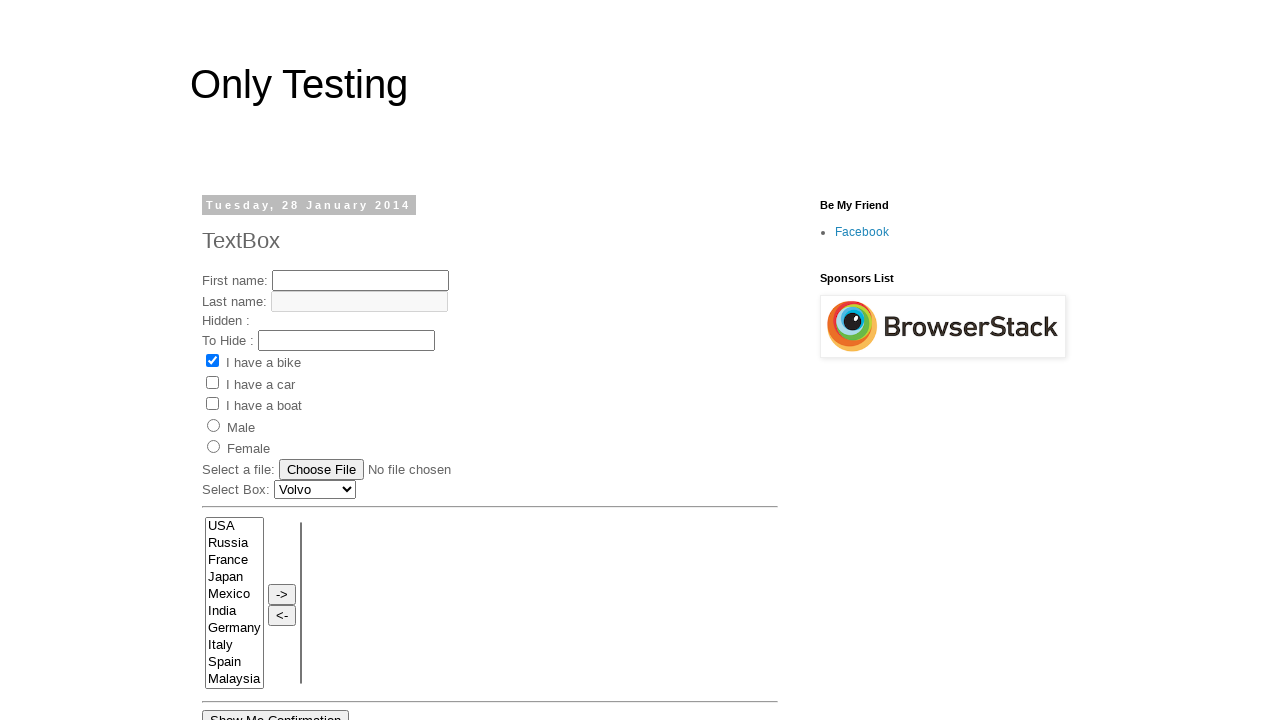

First table cell loaded and is ready for interaction
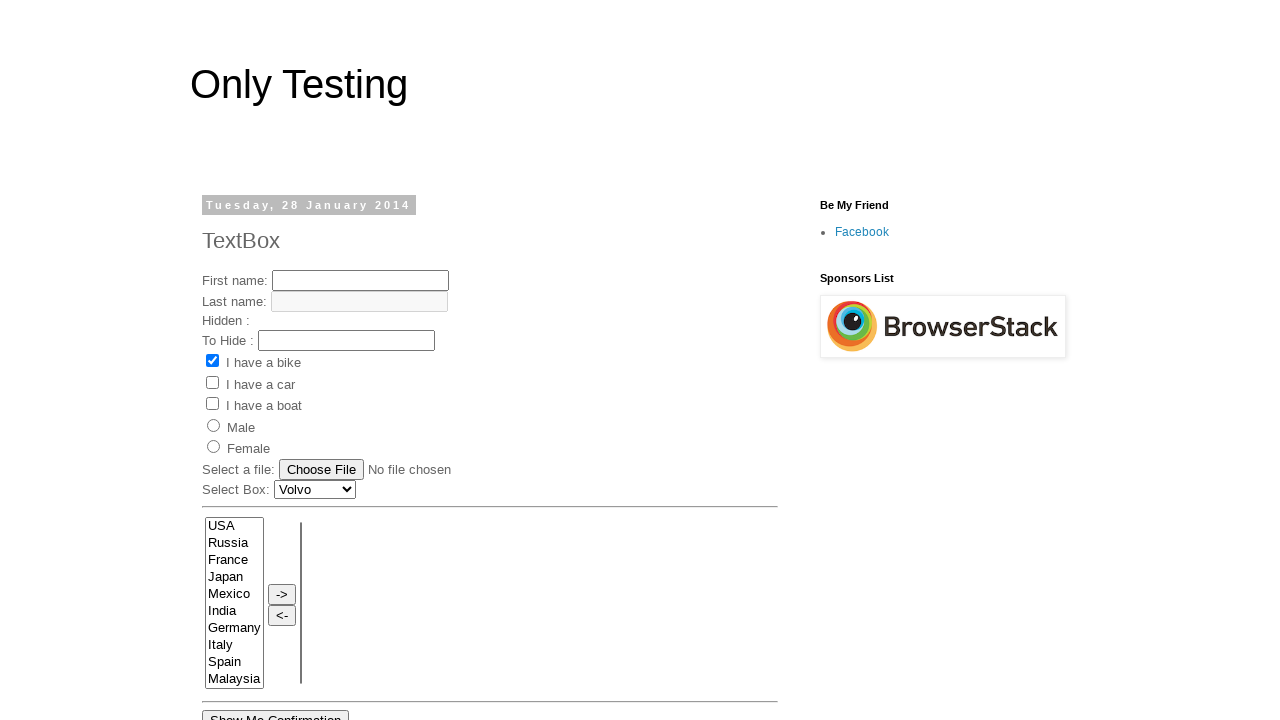

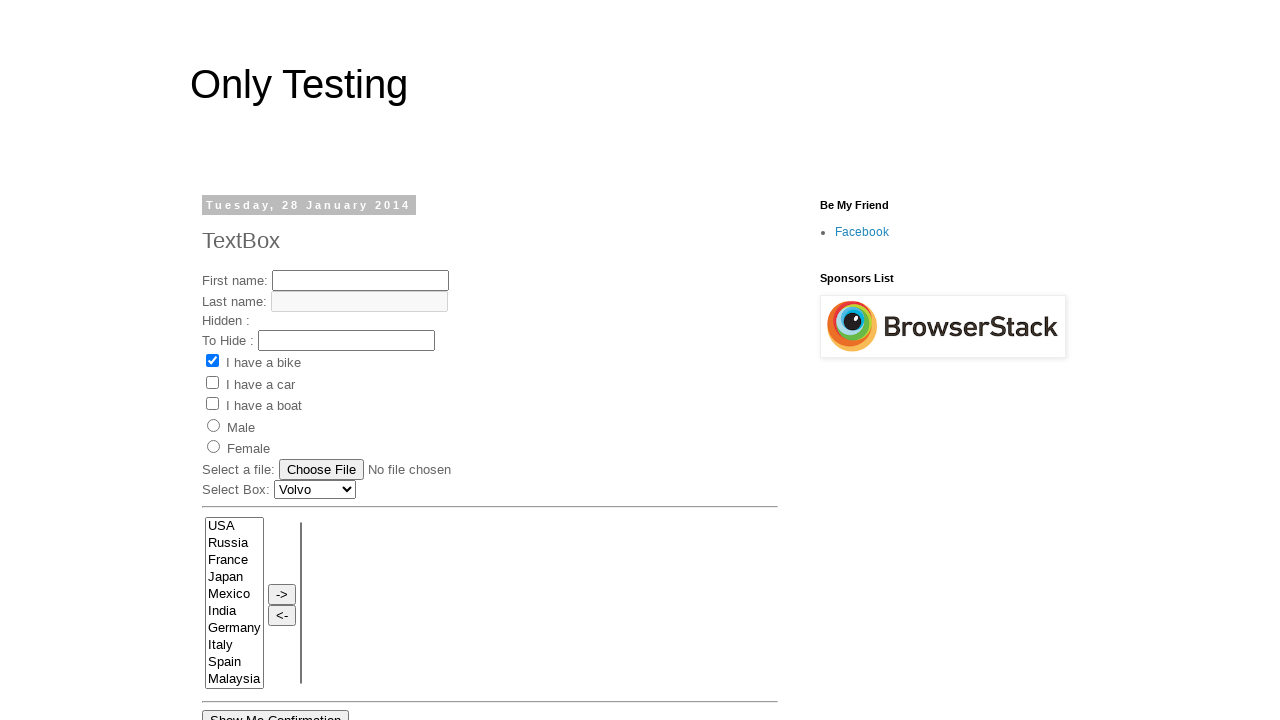